Tests the datepicker functionality by entering a date value and pressing Enter to confirm the selection

Starting URL: https://formy-project.herokuapp.com/datepicker

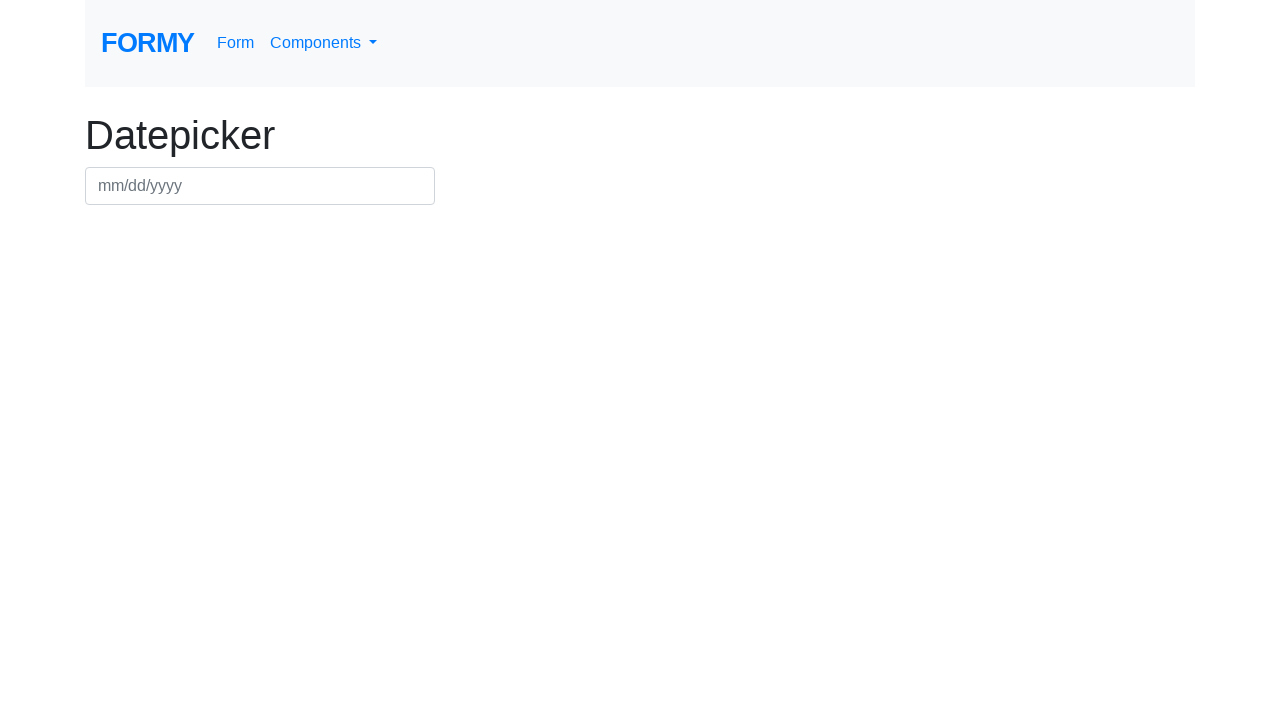

Filled datepicker field with date 03/15/2045 on #datepicker
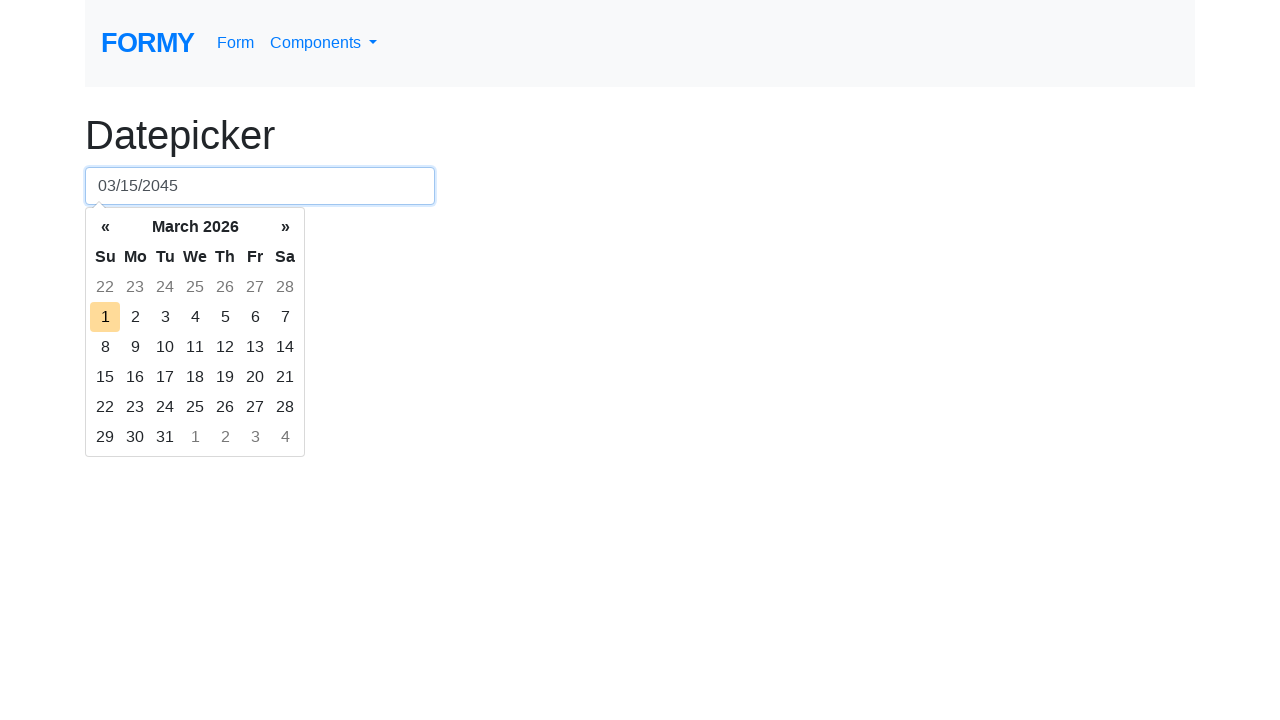

Pressed Enter to confirm date selection on #datepicker
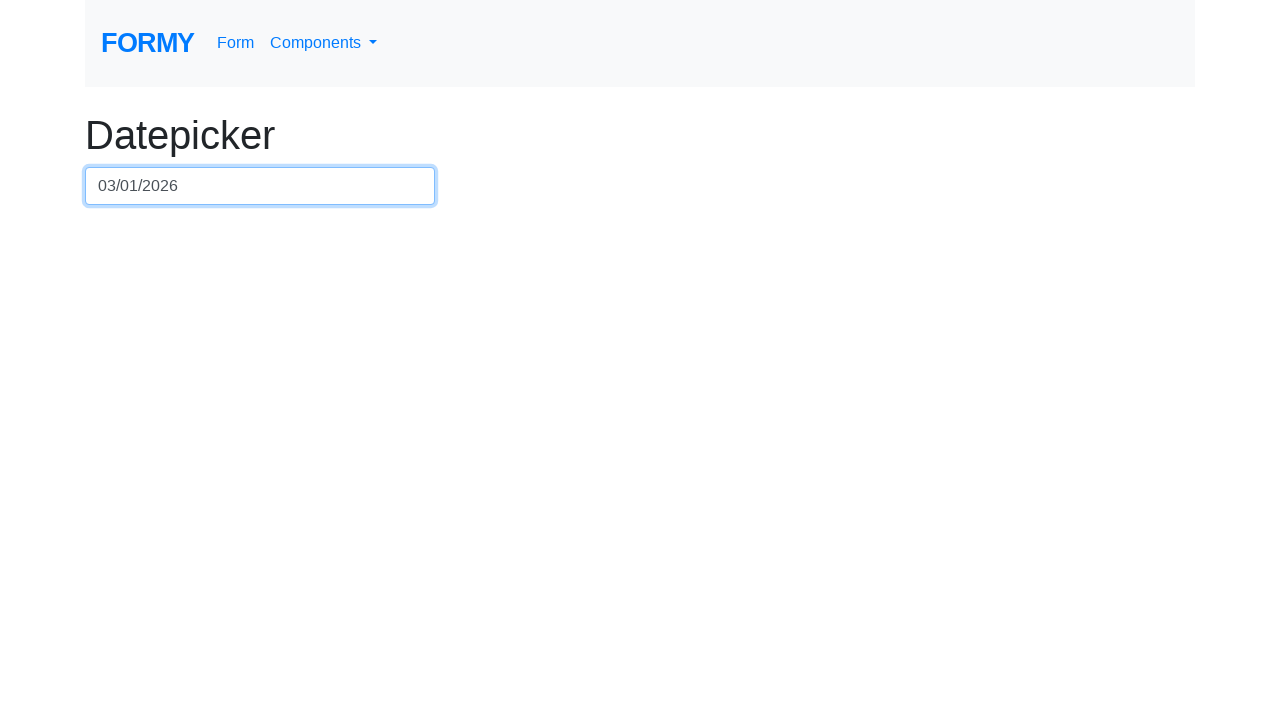

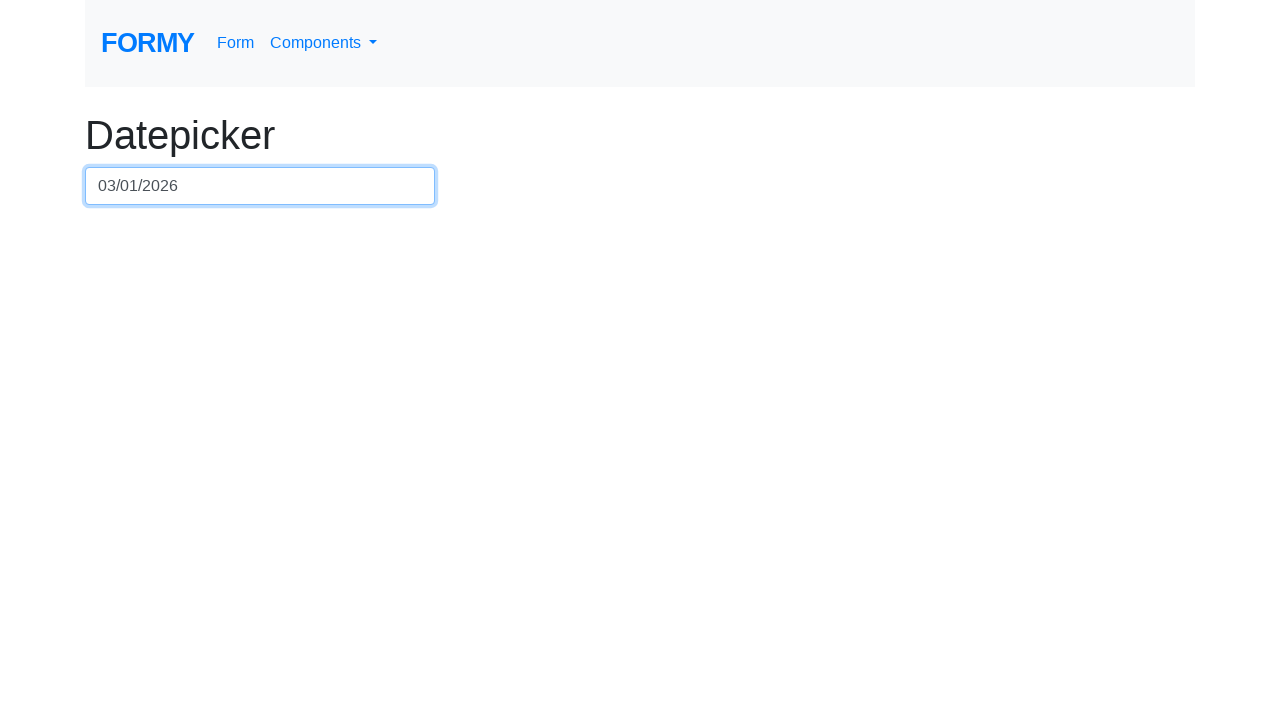